Tests form validation by filling all fields except zip code, submitting the form, and verifying that filled fields display with green success styling while the empty zip code field displays with red error styling.

Starting URL: https://bonigarcia.dev/selenium-webdriver-java/data-types.html

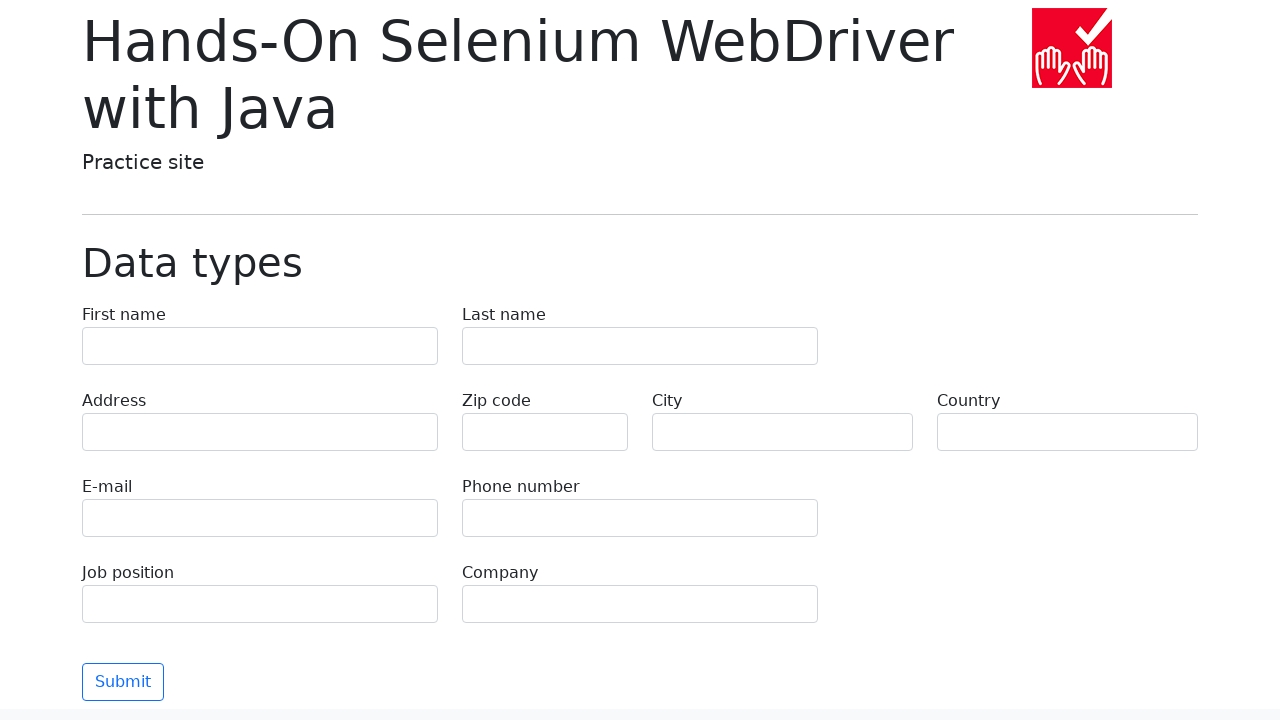

Navigated to data types form page
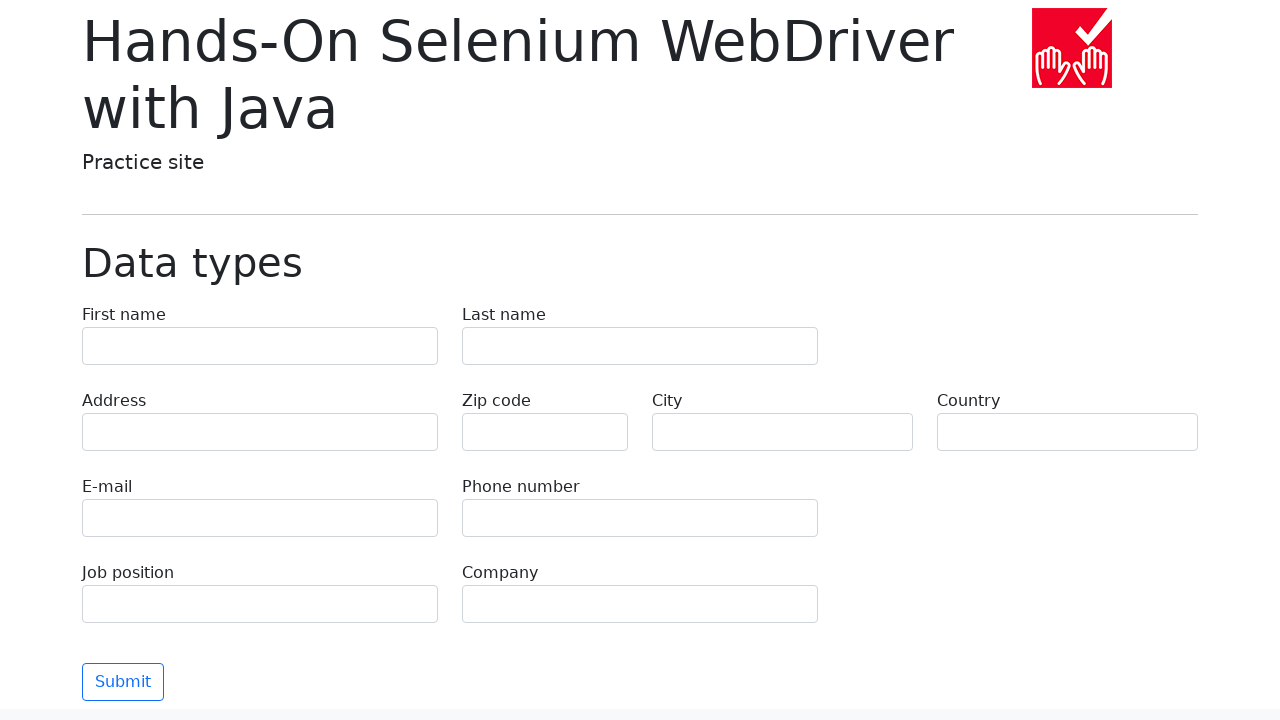

Filled first name field with 'Иван' on .form-control[name='first-name']
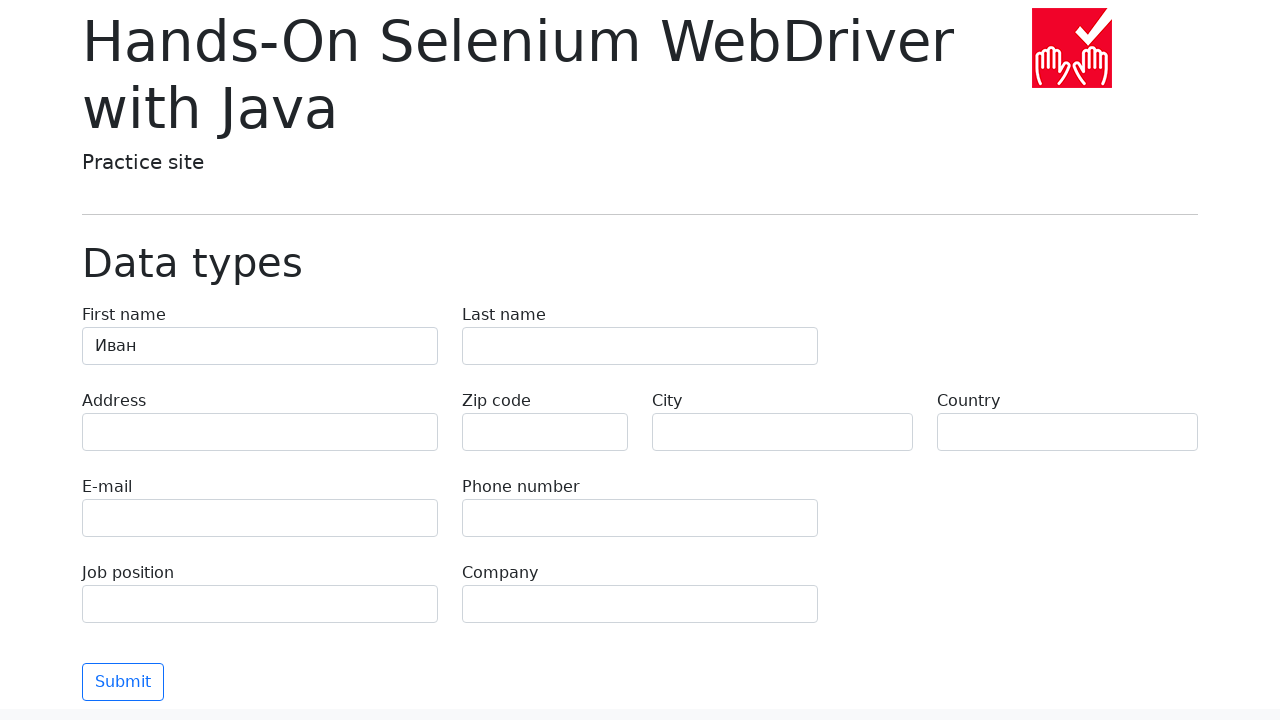

Filled last name field with 'Петров' on .form-control[name='last-name']
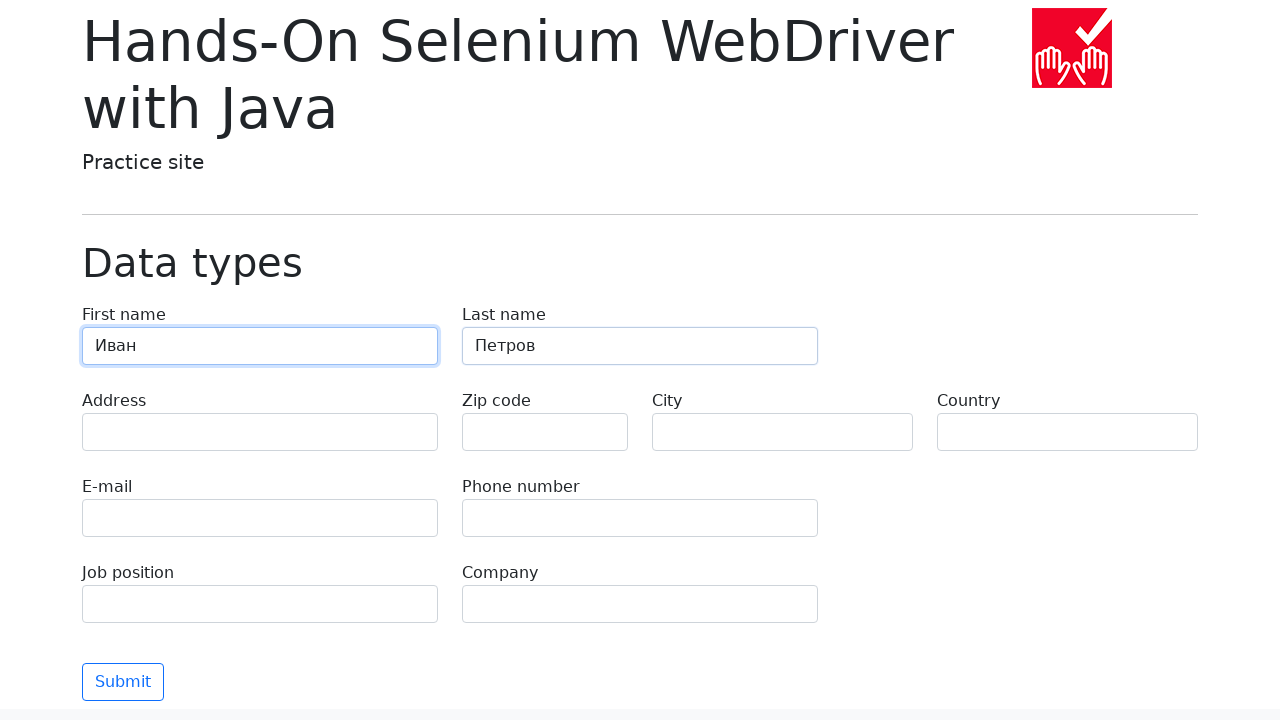

Filled address field with 'Ленина, 55-3' on .form-control[name='address']
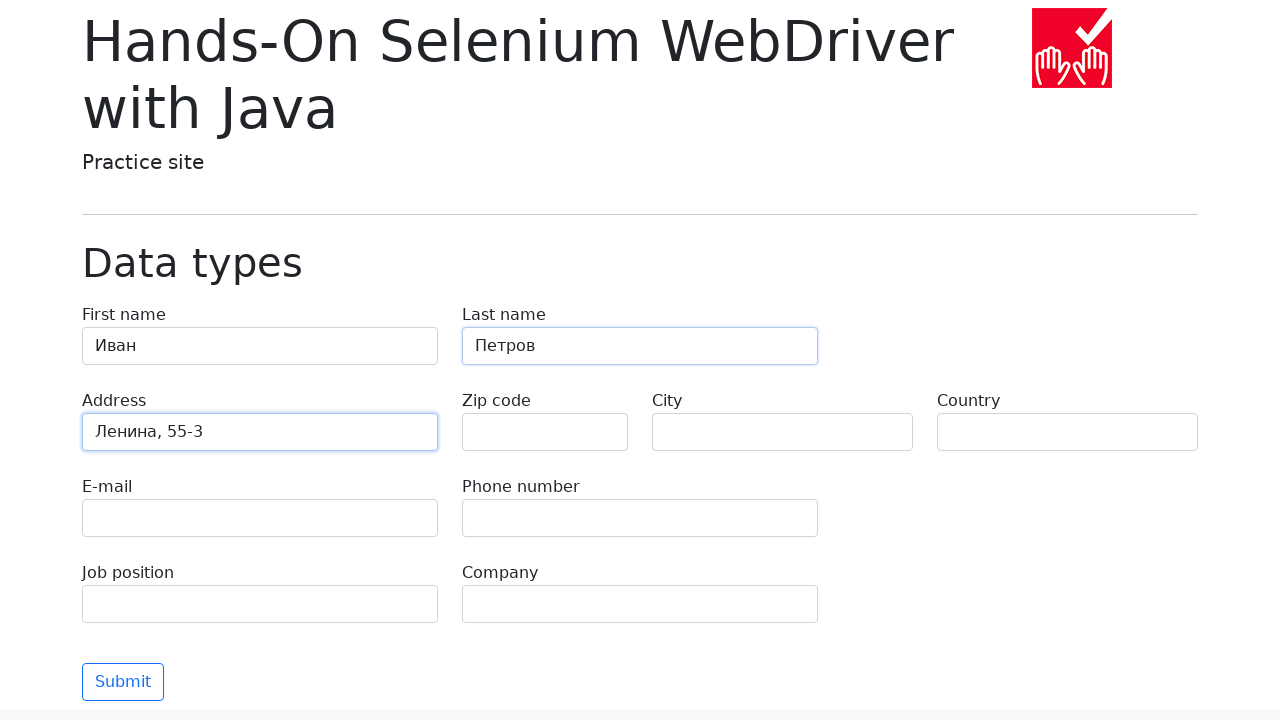

Left zip code field empty on .form-control[name='zip-code']
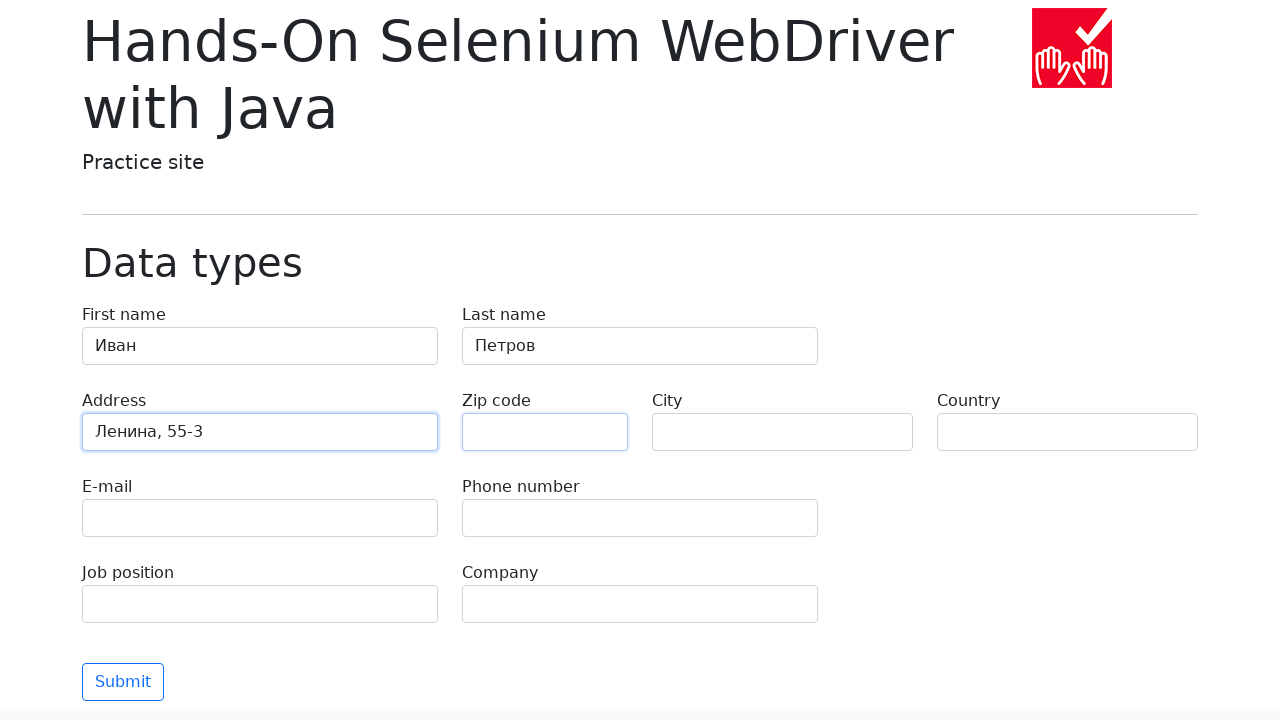

Filled city field with 'Москва' on .form-control[name='city']
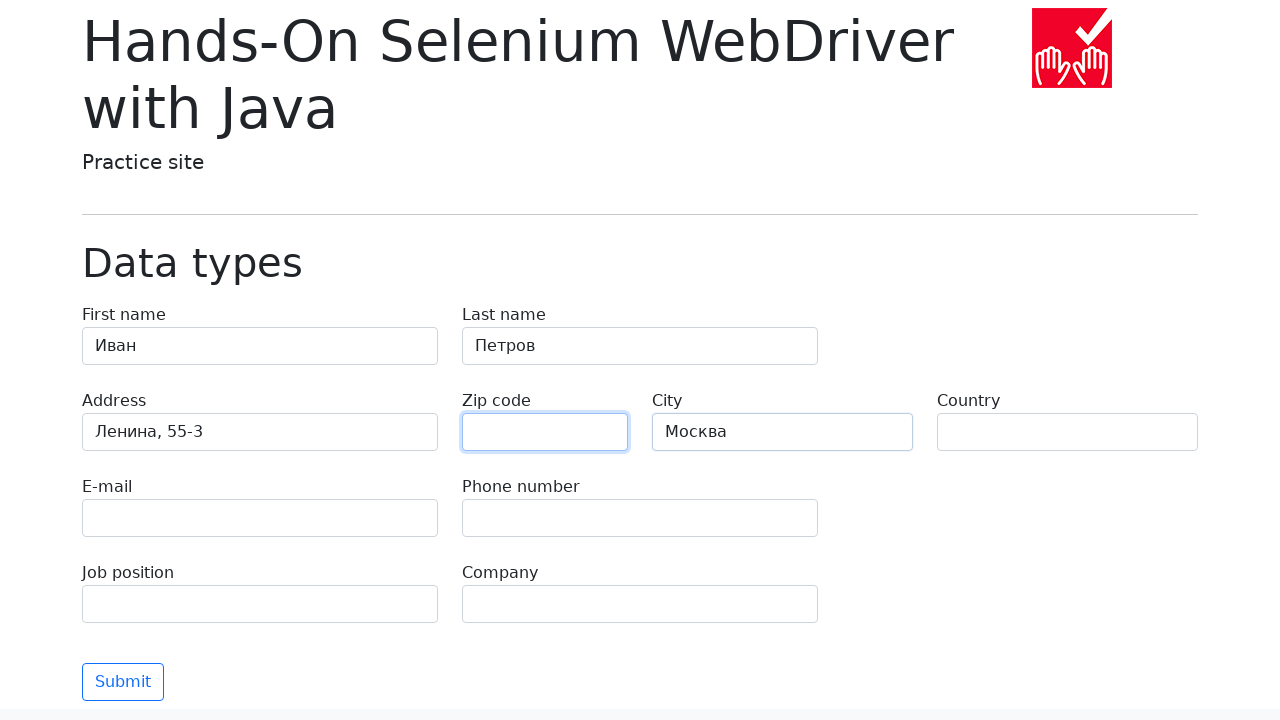

Filled country field with 'Россия' on .form-control[name='country']
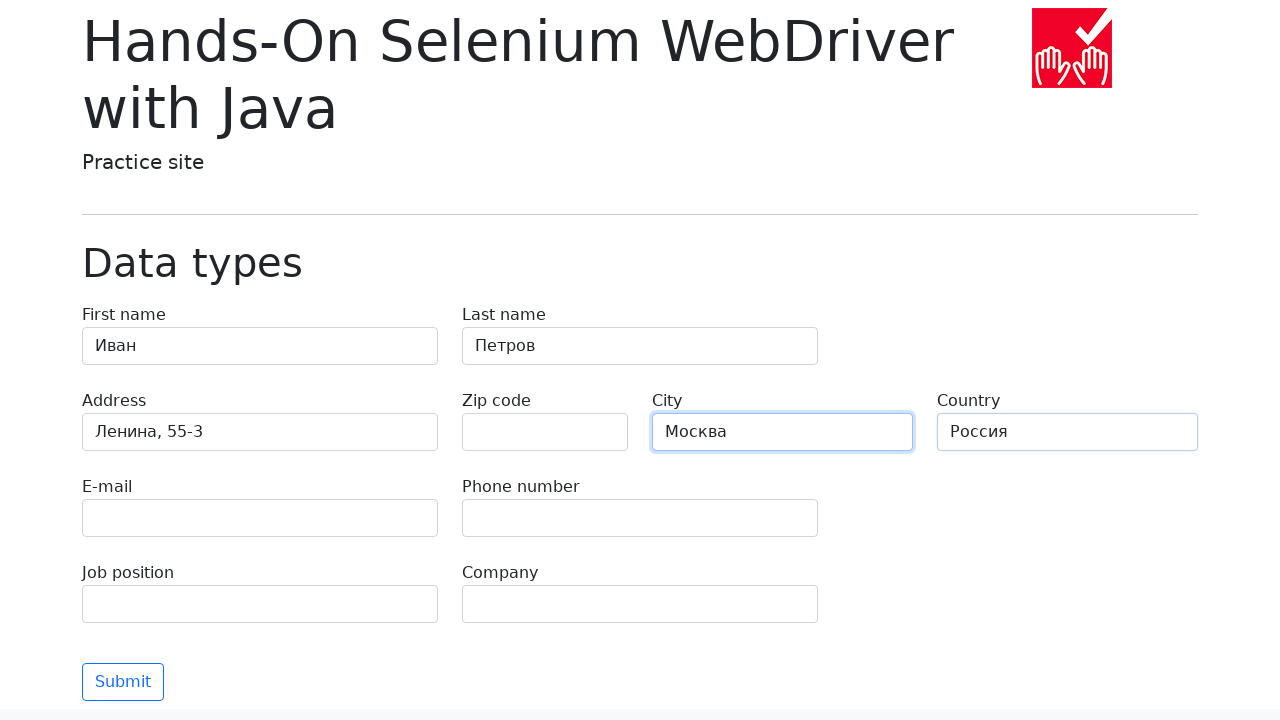

Filled email field with 'test@skypro.com' on .form-control[name='e-mail']
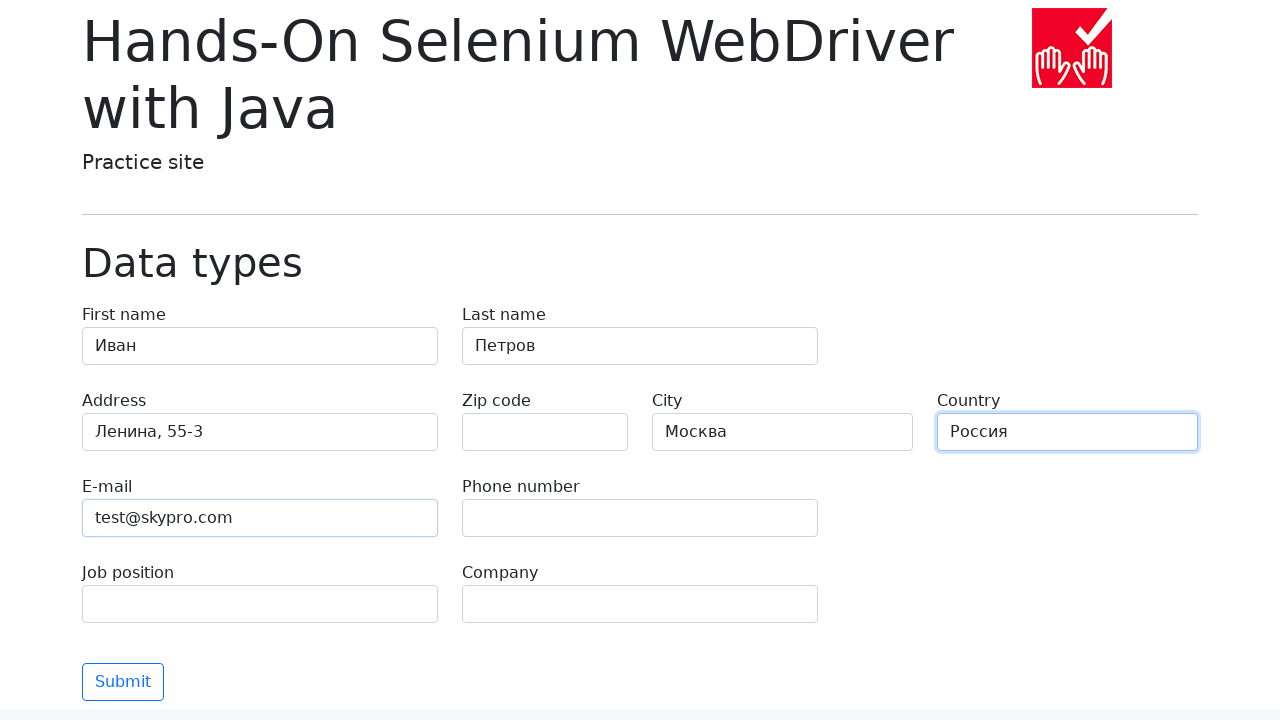

Filled phone field with '+7985899998787' on .form-control[name='phone']
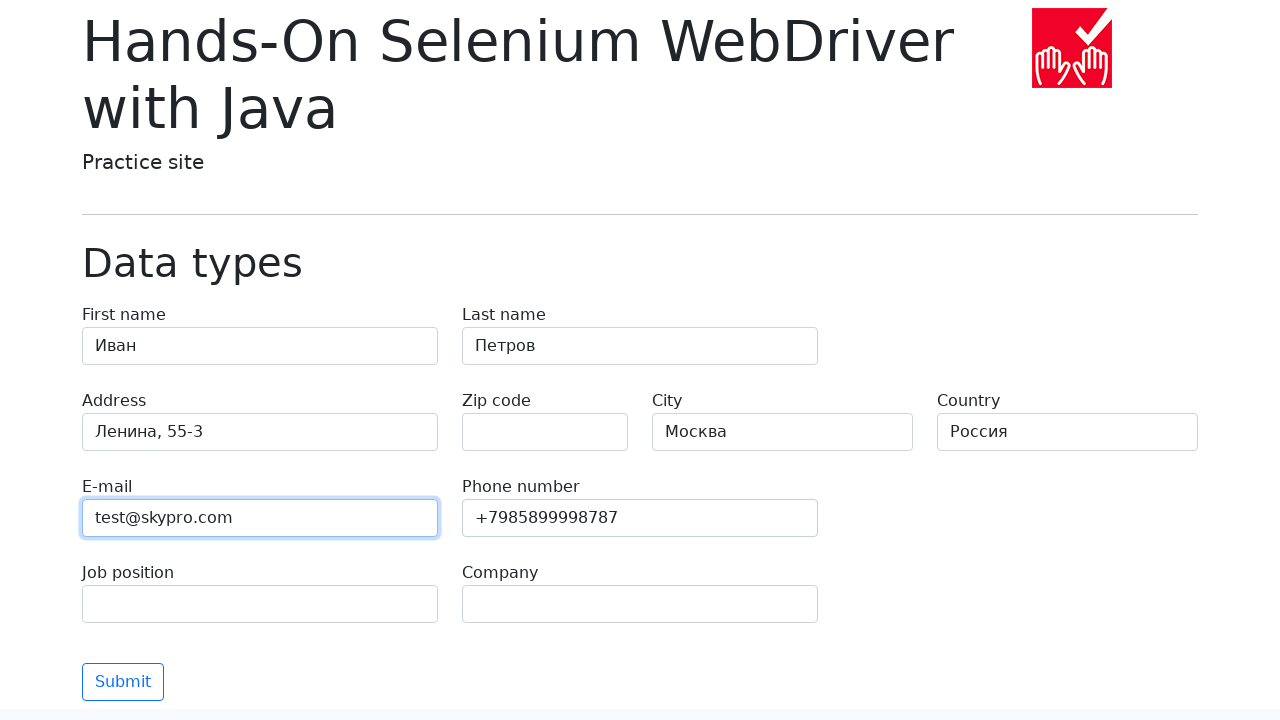

Filled job position field with 'QA' on .form-control[name='job-position']
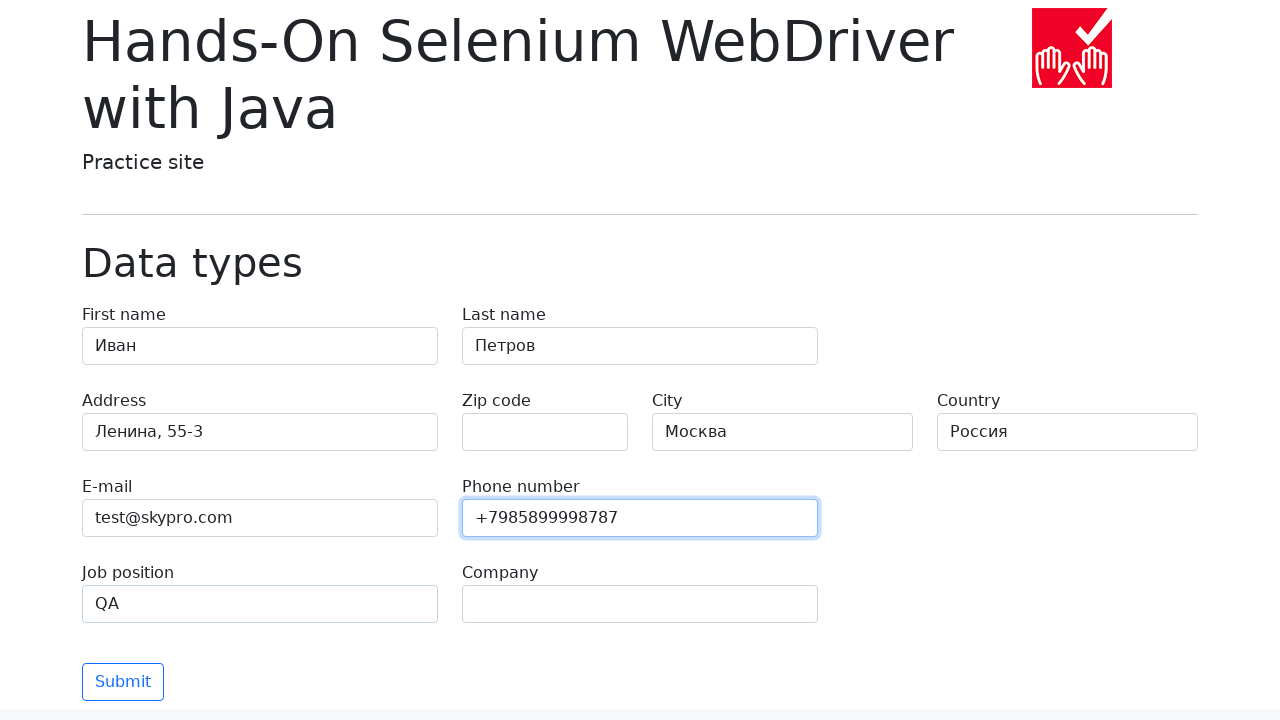

Filled company field with 'SkyPro' on .form-control[name='company']
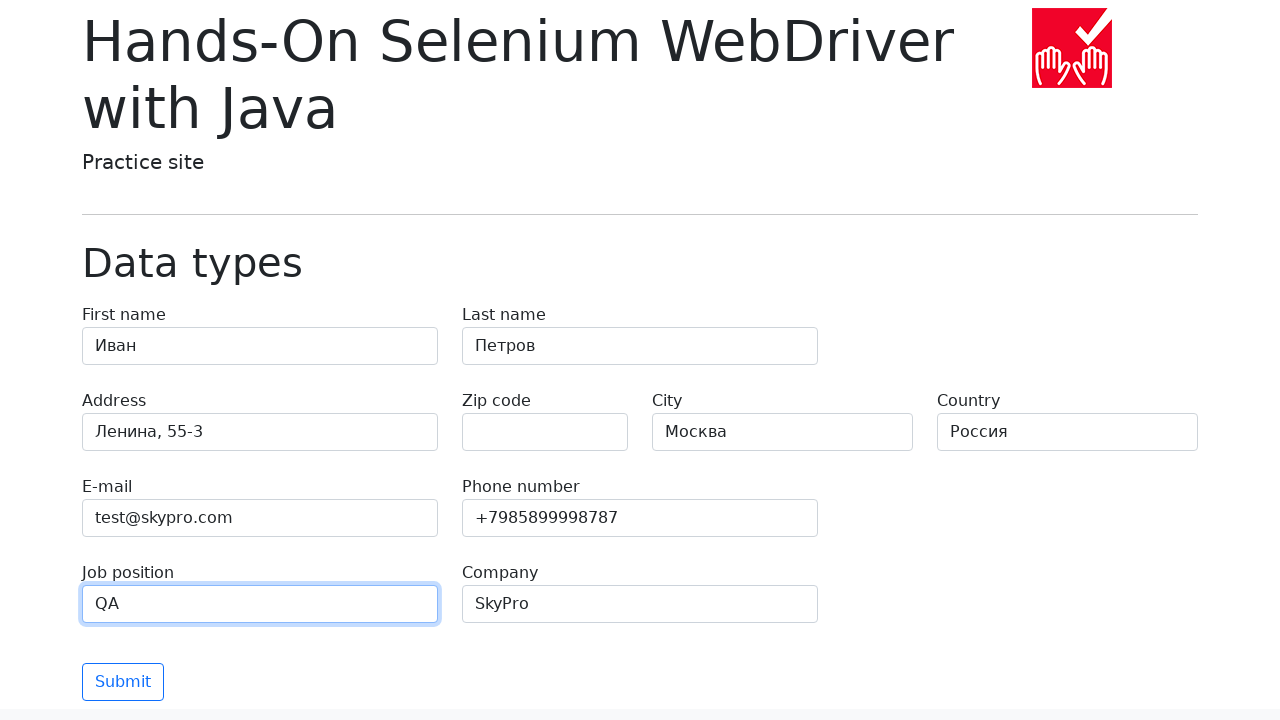

Clicked submit button to validate form at (123, 682) on button.btn.btn-outline-primary.mt-3
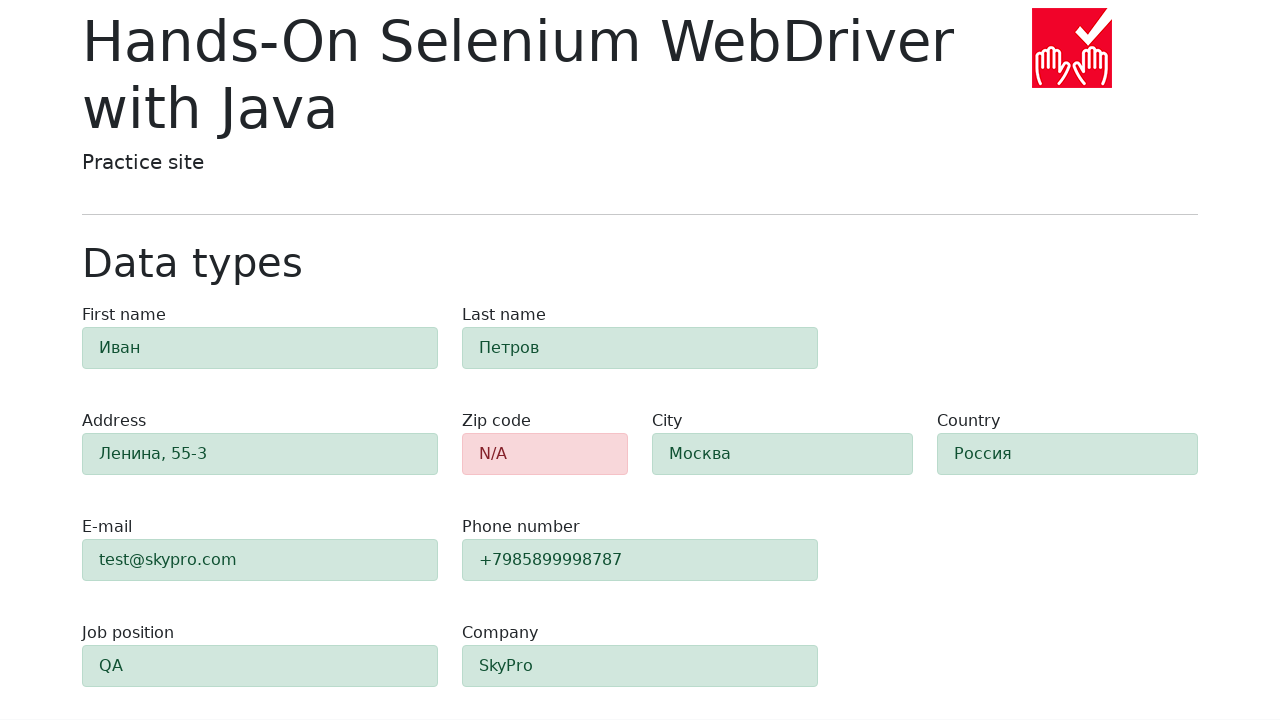

Validation results appeared on form
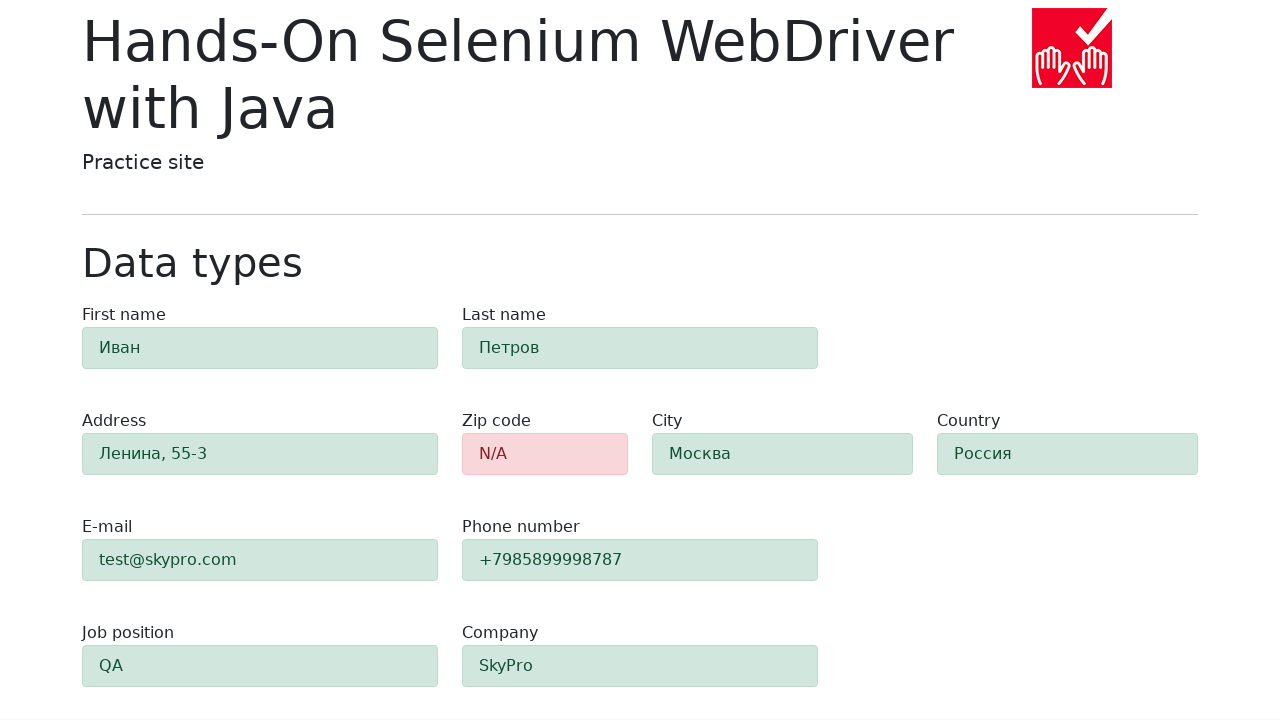

Verified zip code field displays red error styling
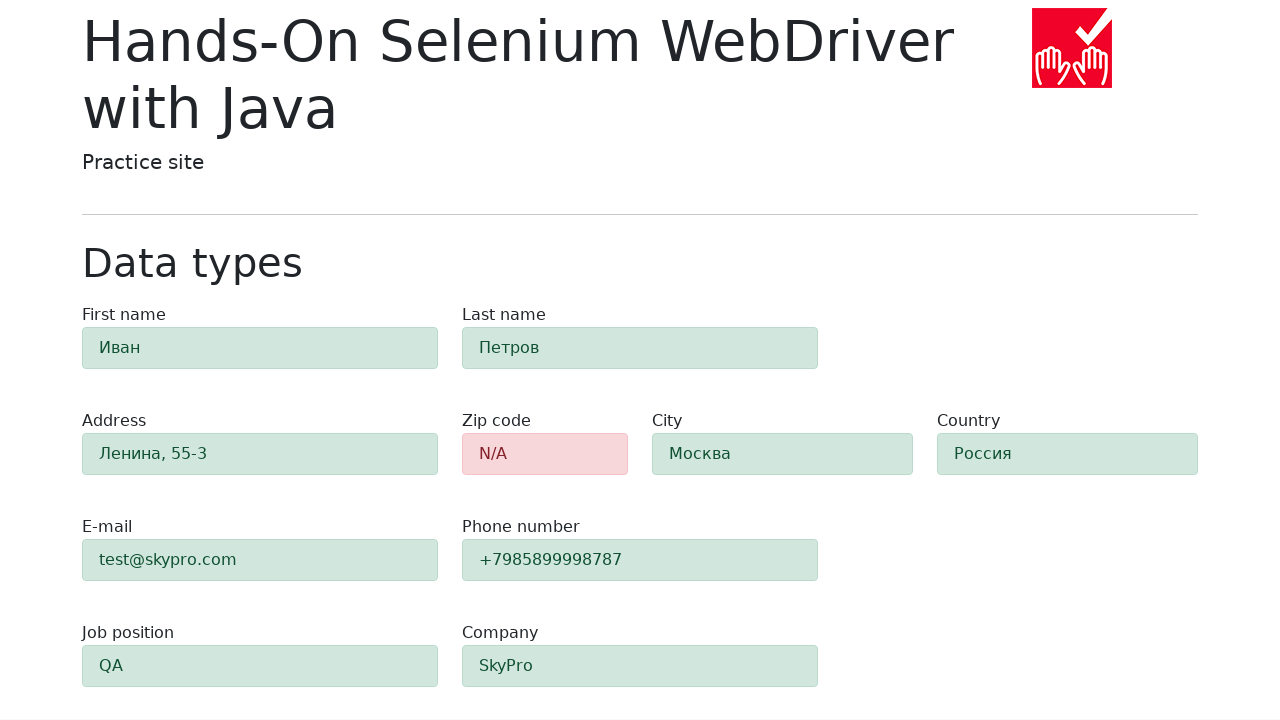

Verified filled fields display green success styling
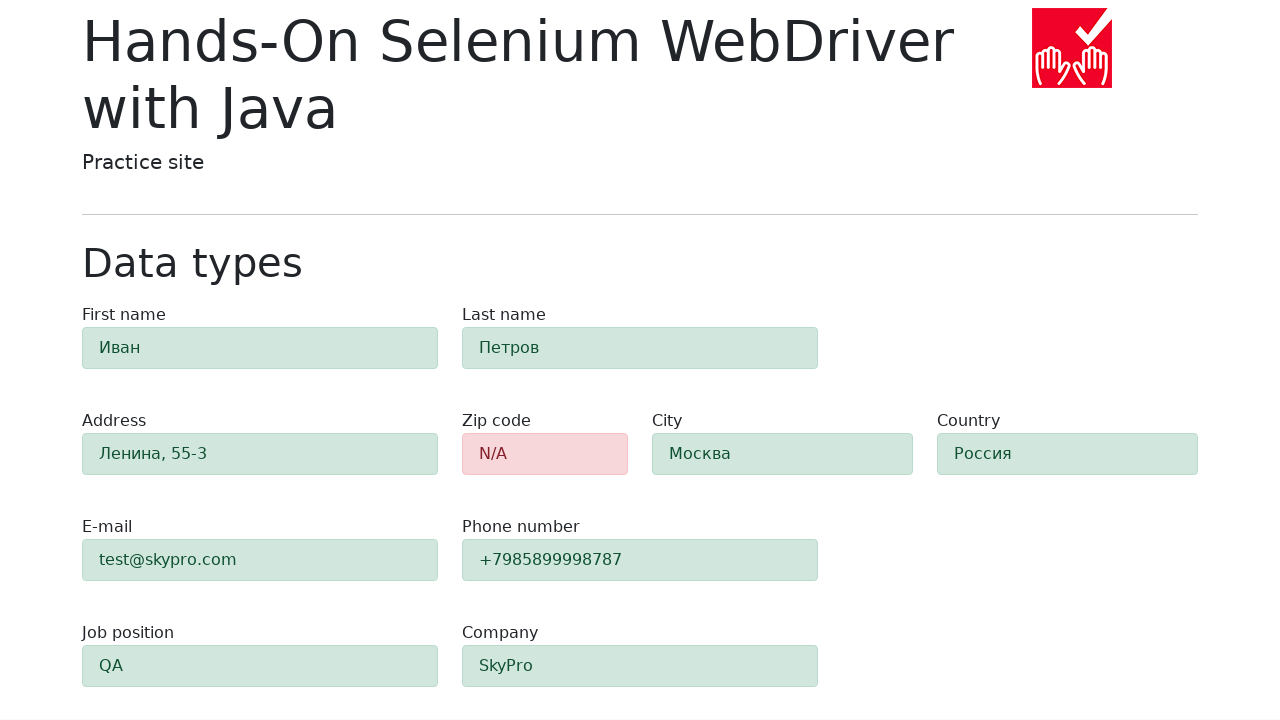

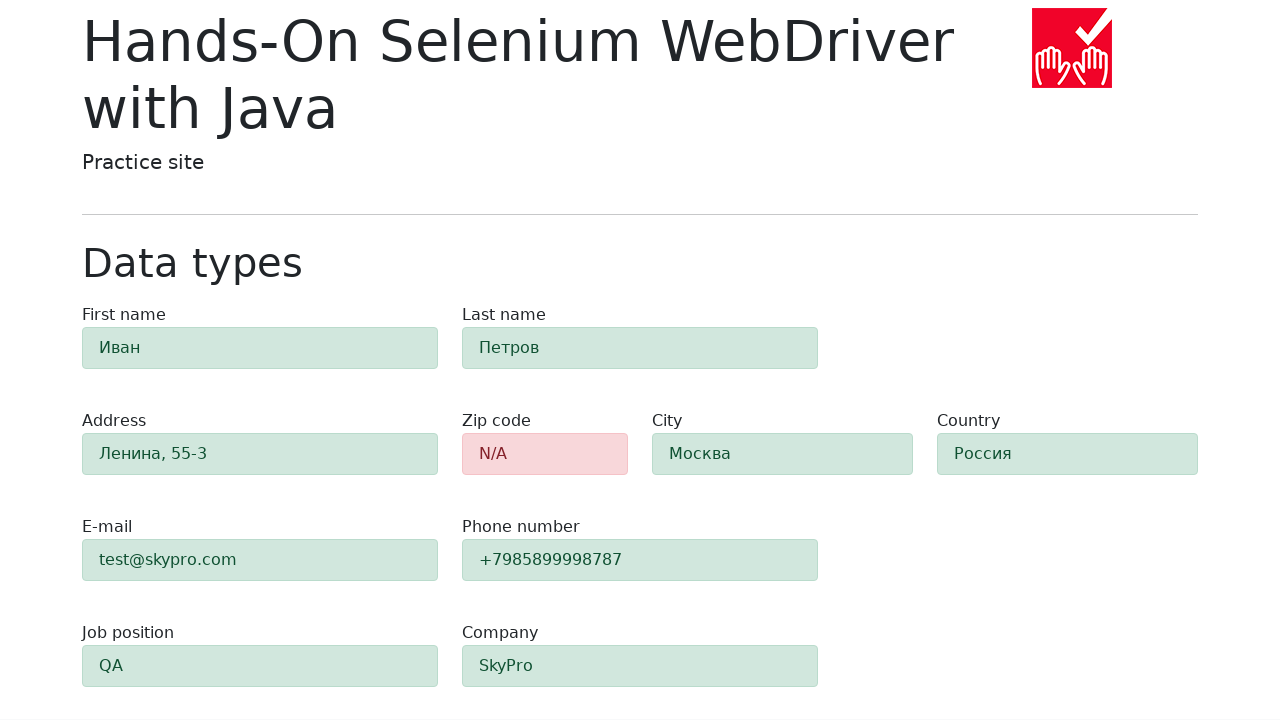